Tests JavaScript alert functionality by navigating to the alert with textbox section, triggering a prompt alert, and dismissing it

Starting URL: https://demo.automationtesting.in/Alerts.html

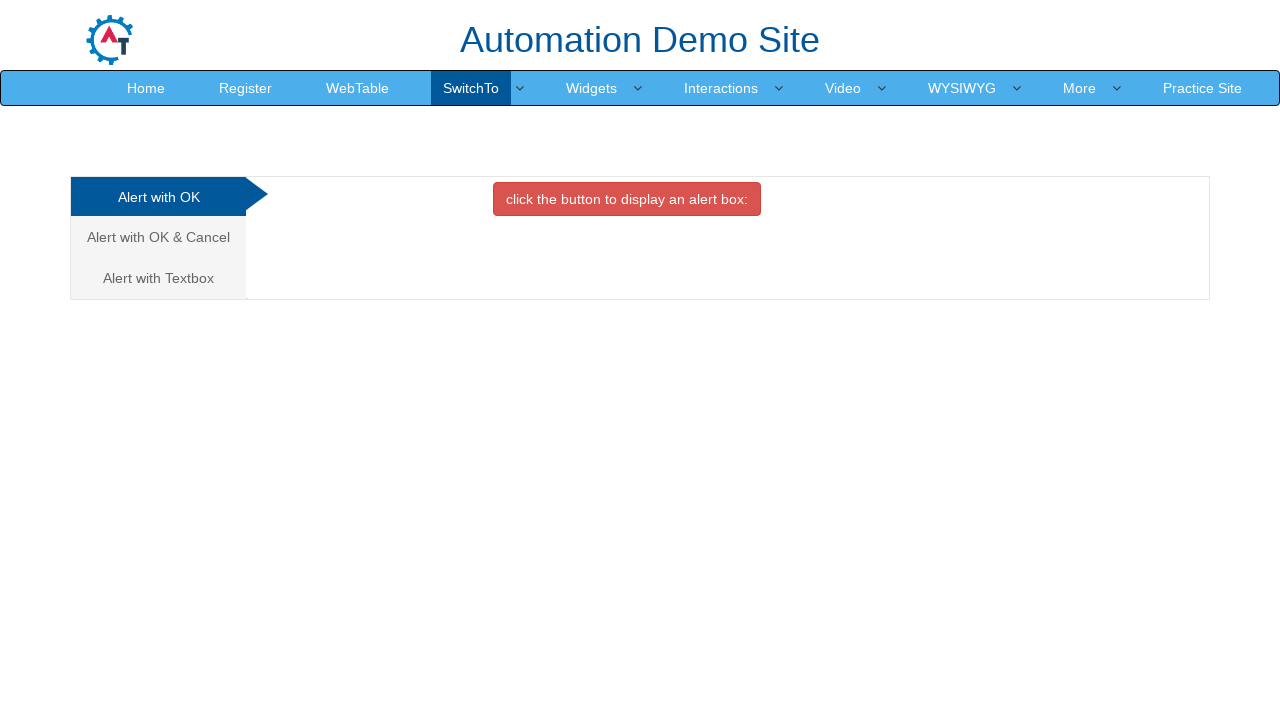

Navigated to Alerts demo page
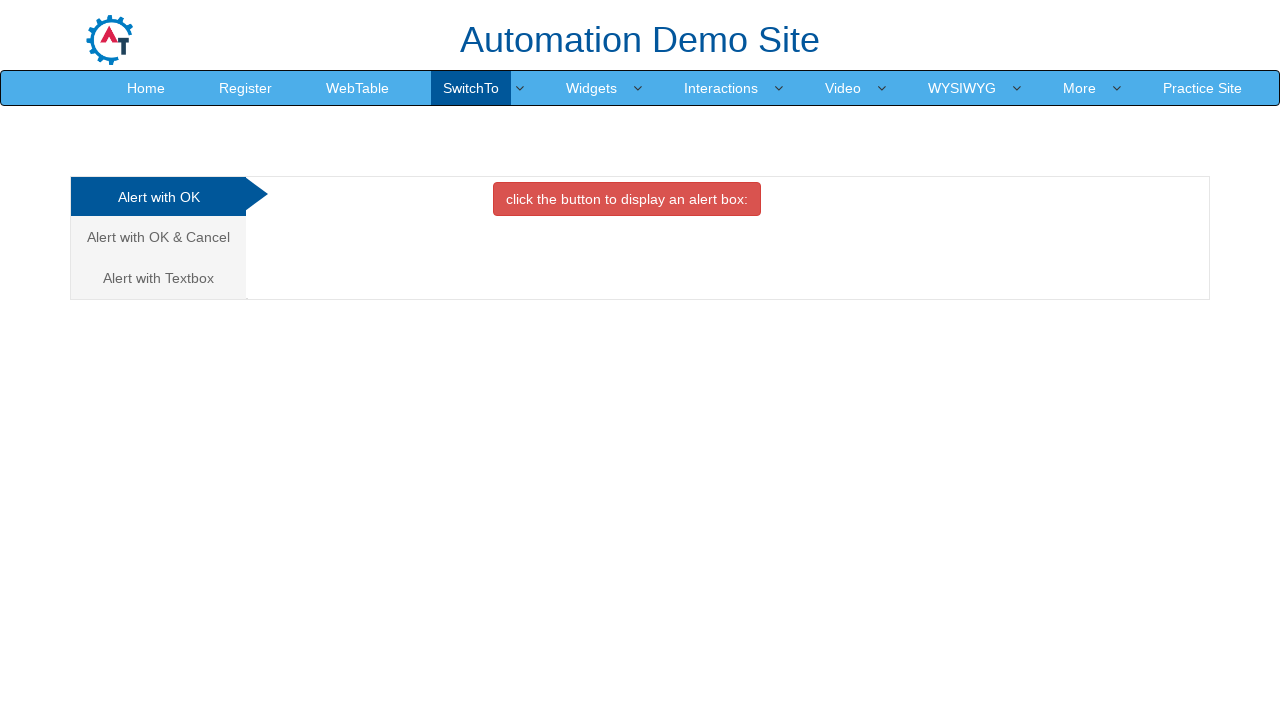

Clicked on 'Alert with Textbox' tab at (158, 278) on xpath=//a[normalize-space()='Alert with Textbox']
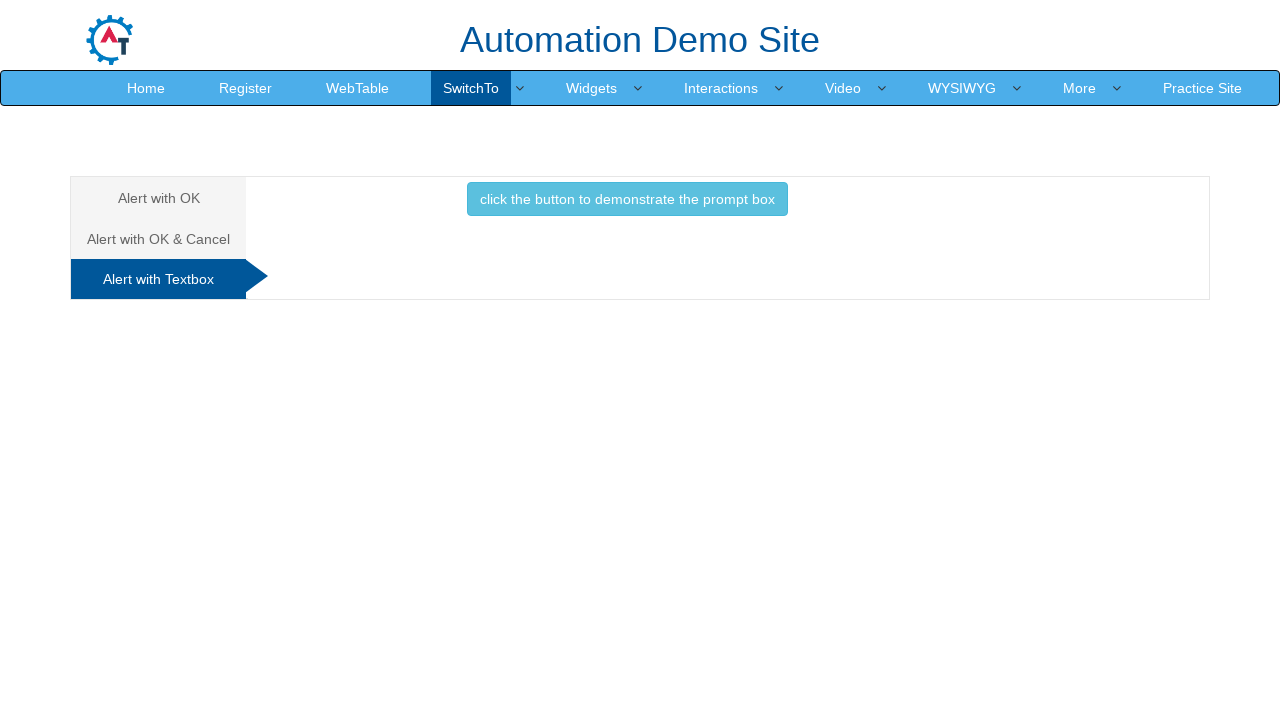

Clicked button to trigger prompt alert at (627, 199) on xpath=//button[@class='btn btn-info']
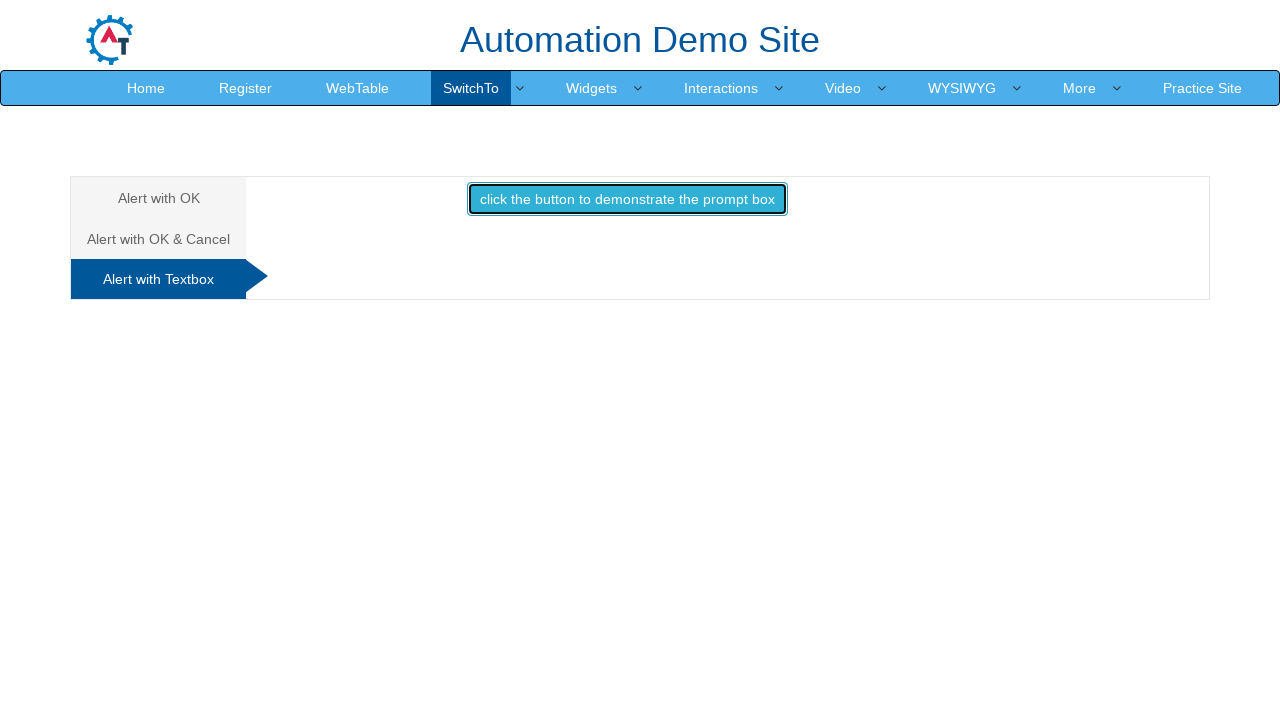

Dismissed the prompt alert
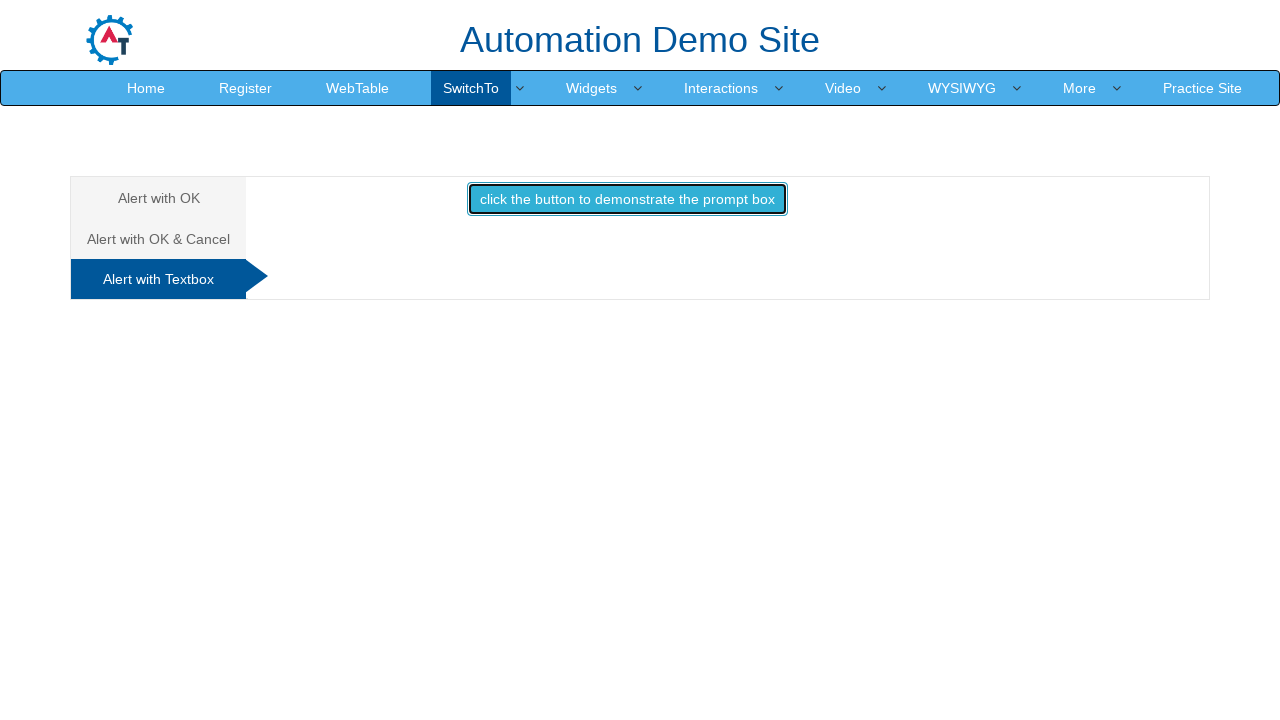

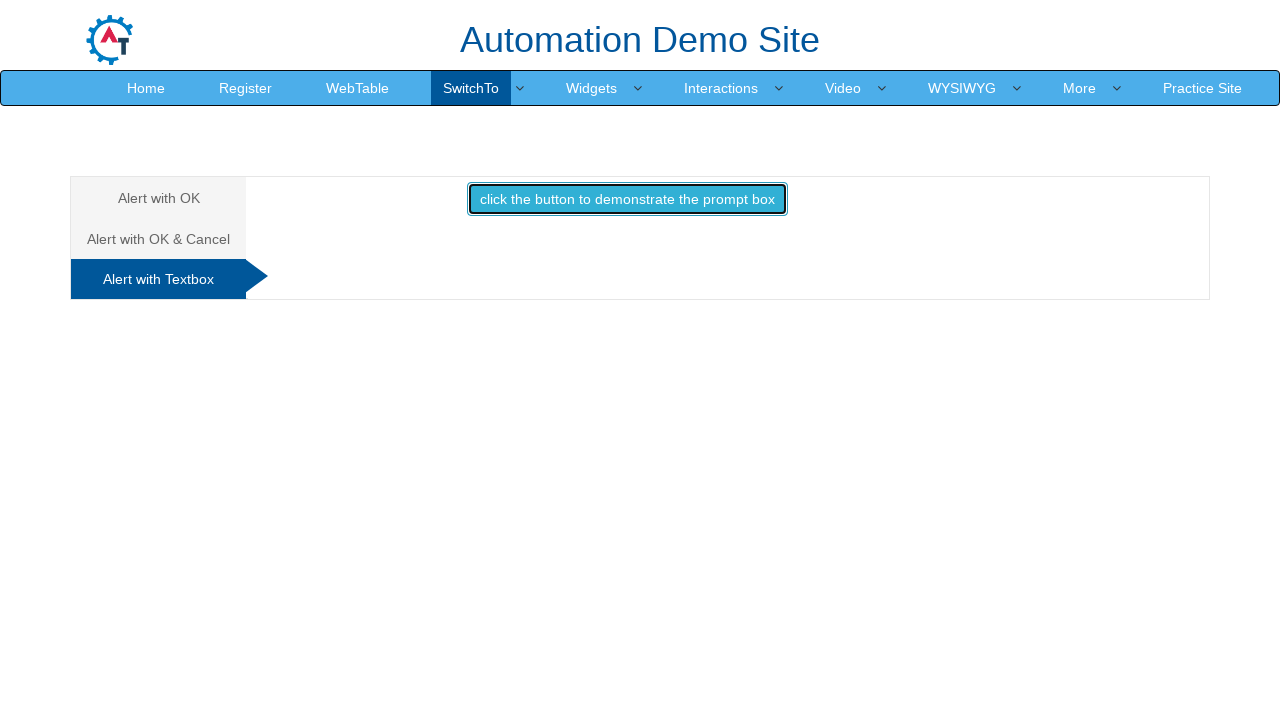